Tests calendar date picker functionality by selecting a specific date (June 15, 2027) through year, month, and day navigation, then verifies the selected values are correctly displayed in the input fields.

Starting URL: https://rahulshettyacademy.com/seleniumPractise/#/offers

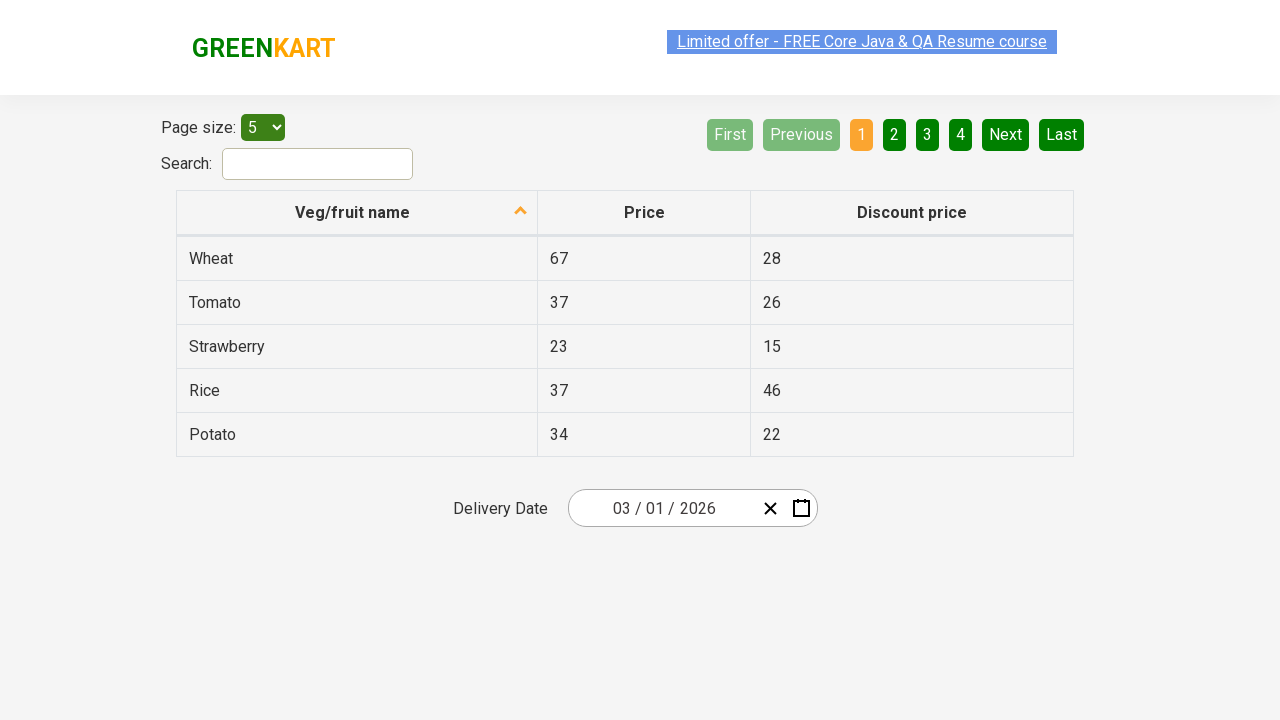

Waited 5 seconds for page to load
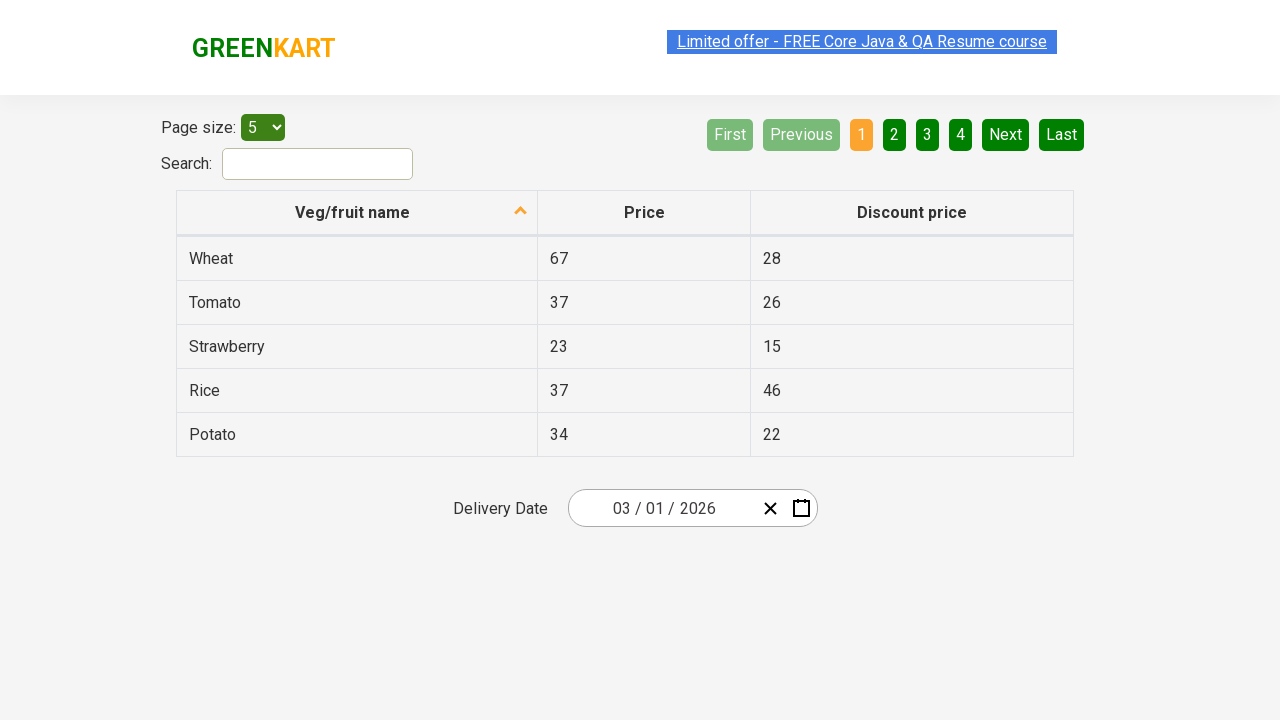

Clicked date picker input group to open calendar at (662, 508) on .react-date-picker__inputGroup
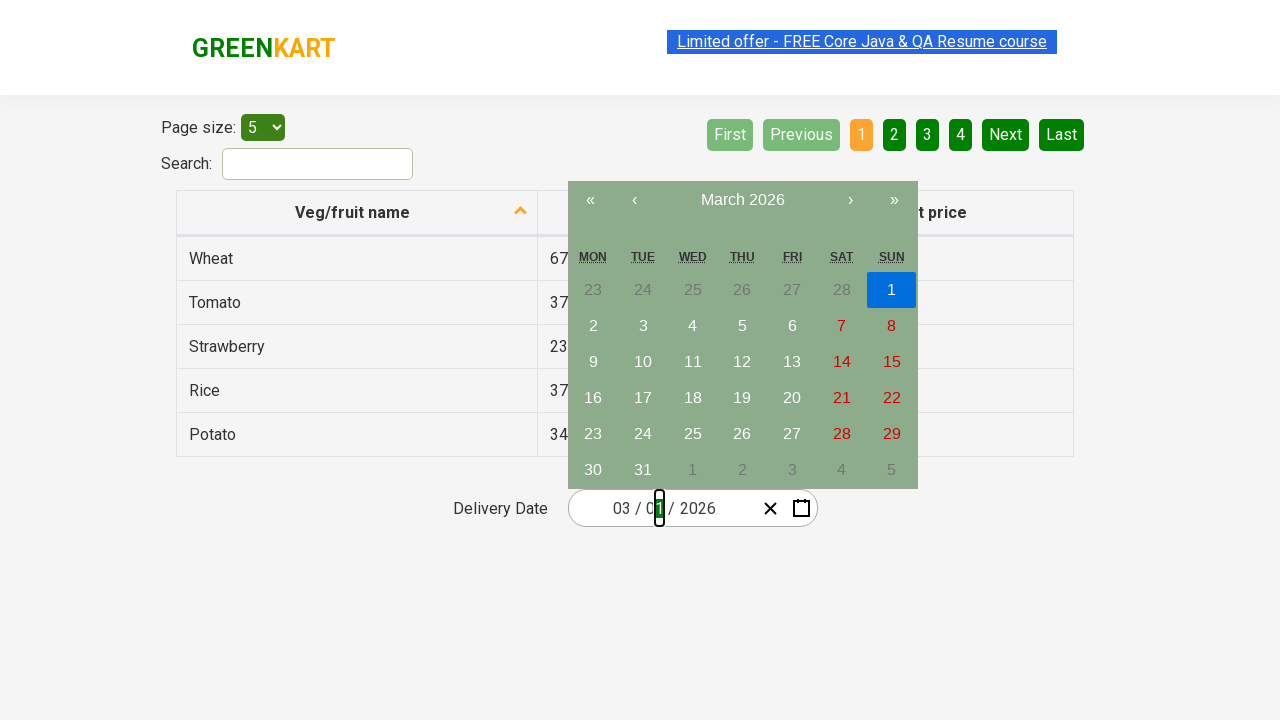

Clicked navigation label to switch from day view to month view at (742, 200) on .react-calendar__navigation__label
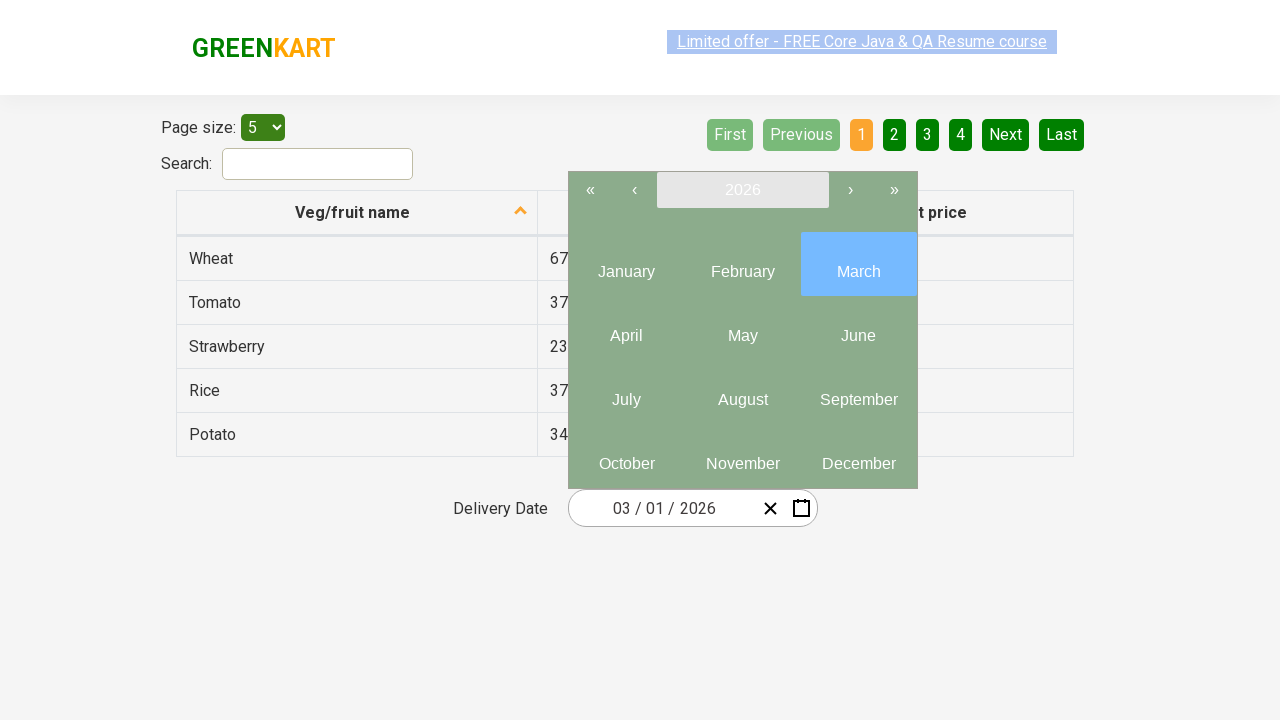

Clicked navigation label again to switch from month view to year view at (742, 190) on .react-calendar__navigation__label
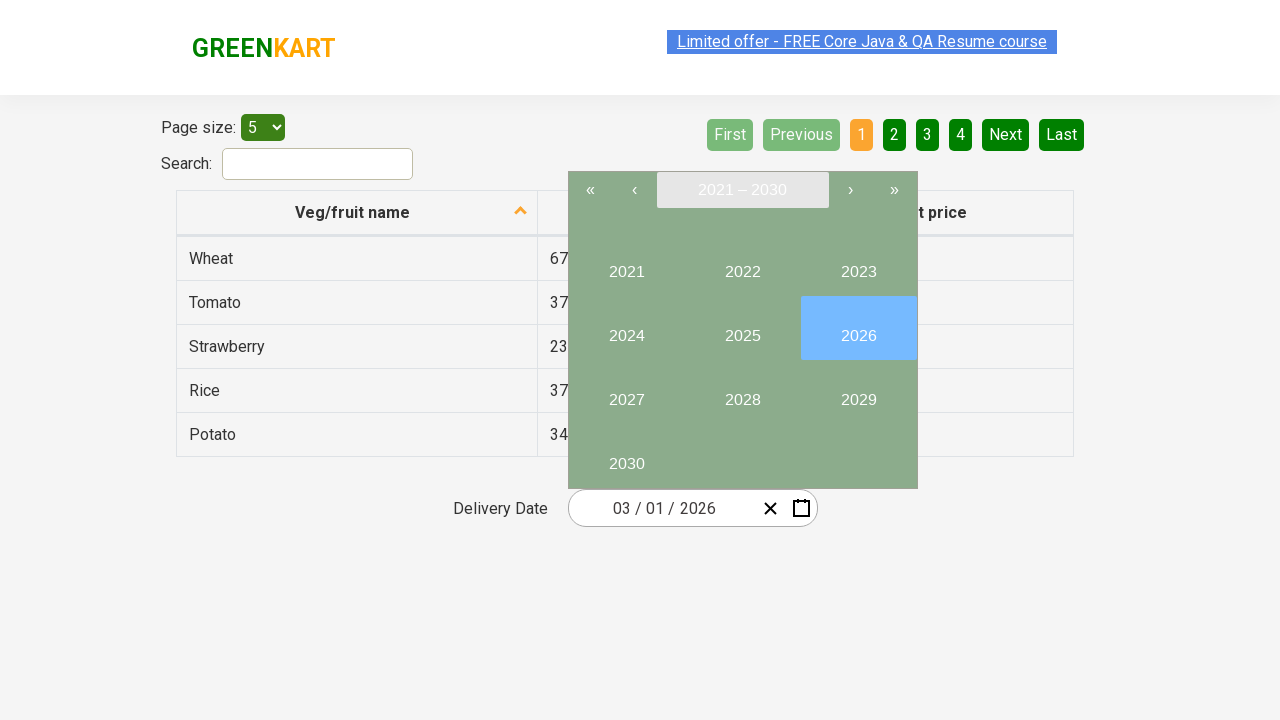

Selected year 2027 from year view at (626, 392) on internal:text="2027"i
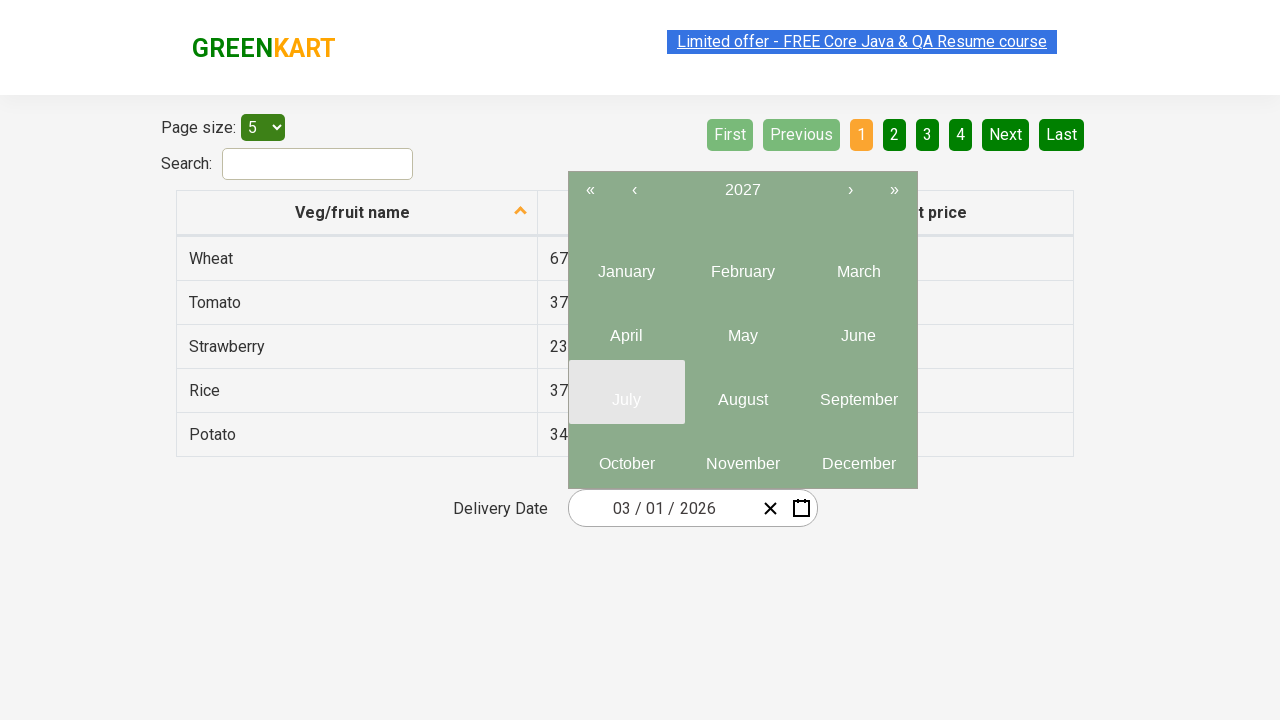

Selected June (month 6) from month view at (858, 328) on .react-calendar__year-view__months__month >> nth=5
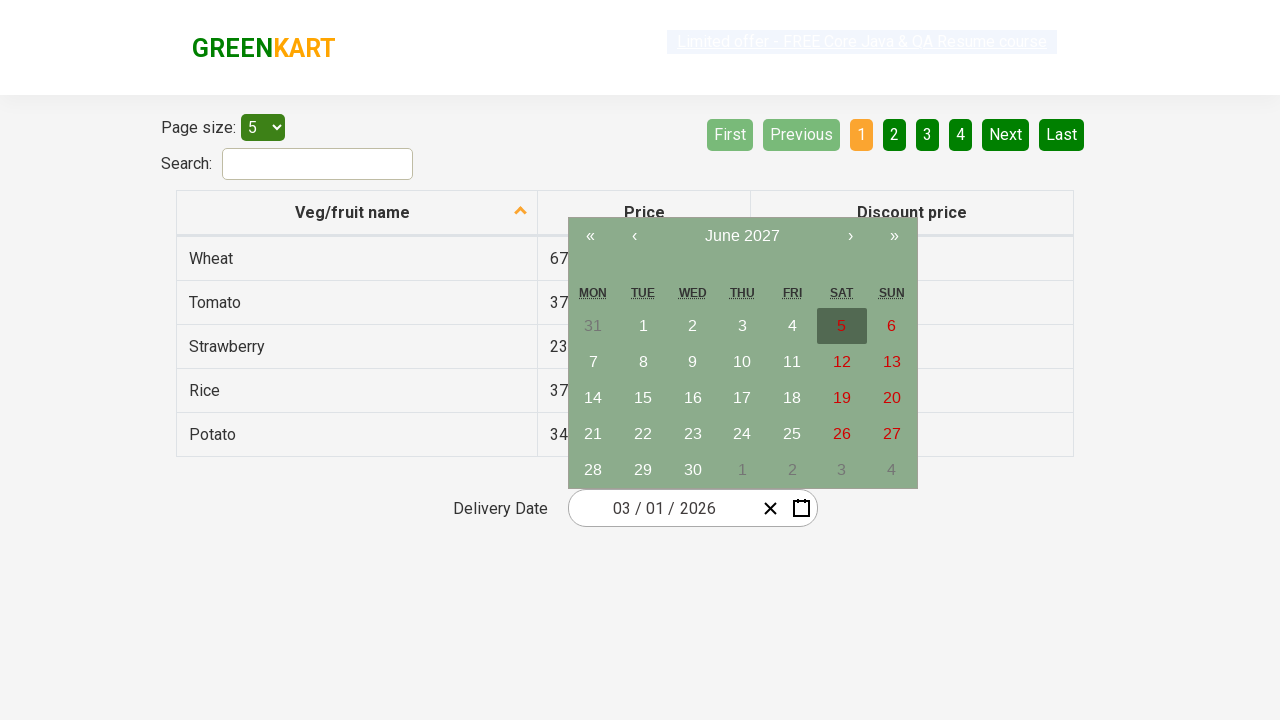

Selected day 15 from calendar at (643, 398) on abbr >> internal:has-text="15"i
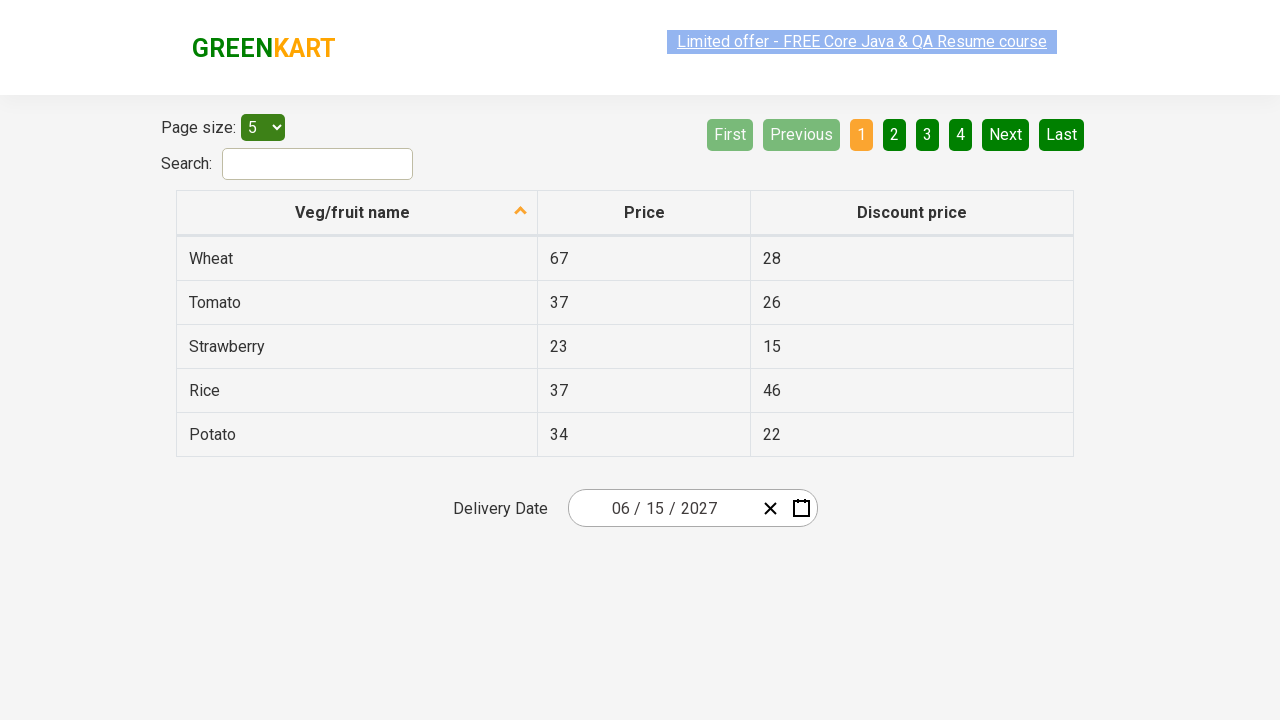

Located date input fields for verification
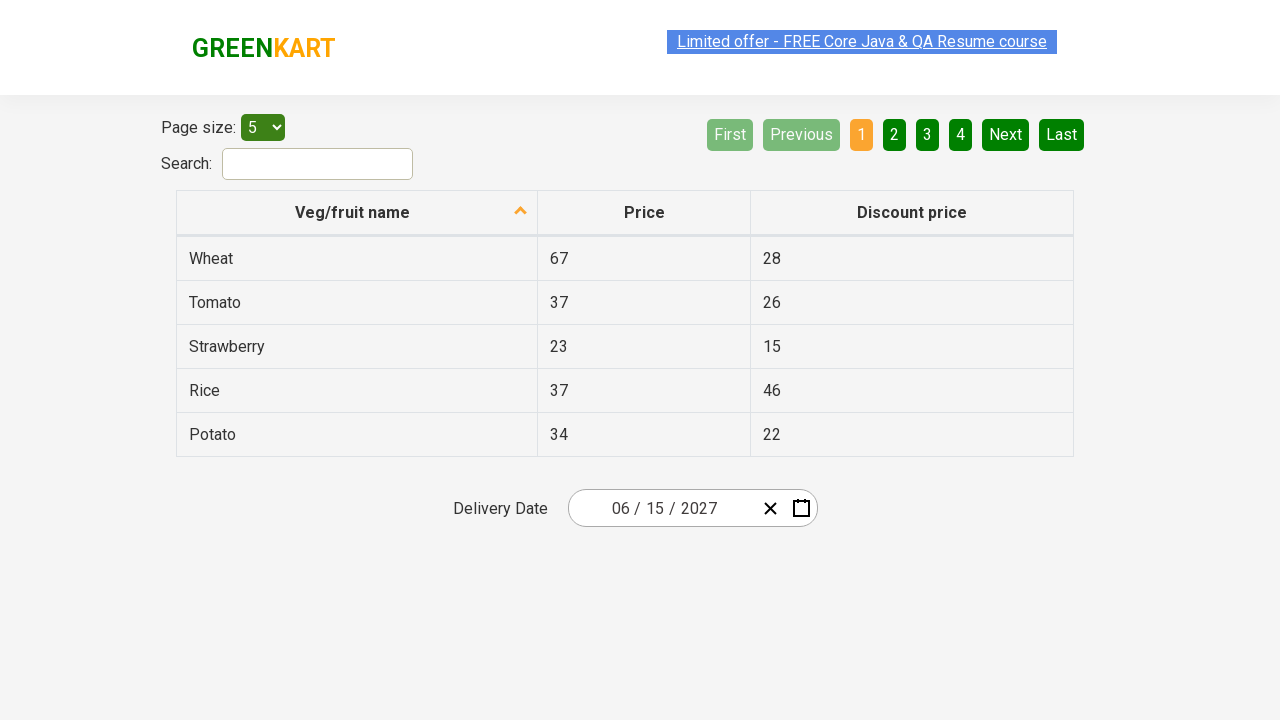

Verified date input field 0 contains expected value '6'
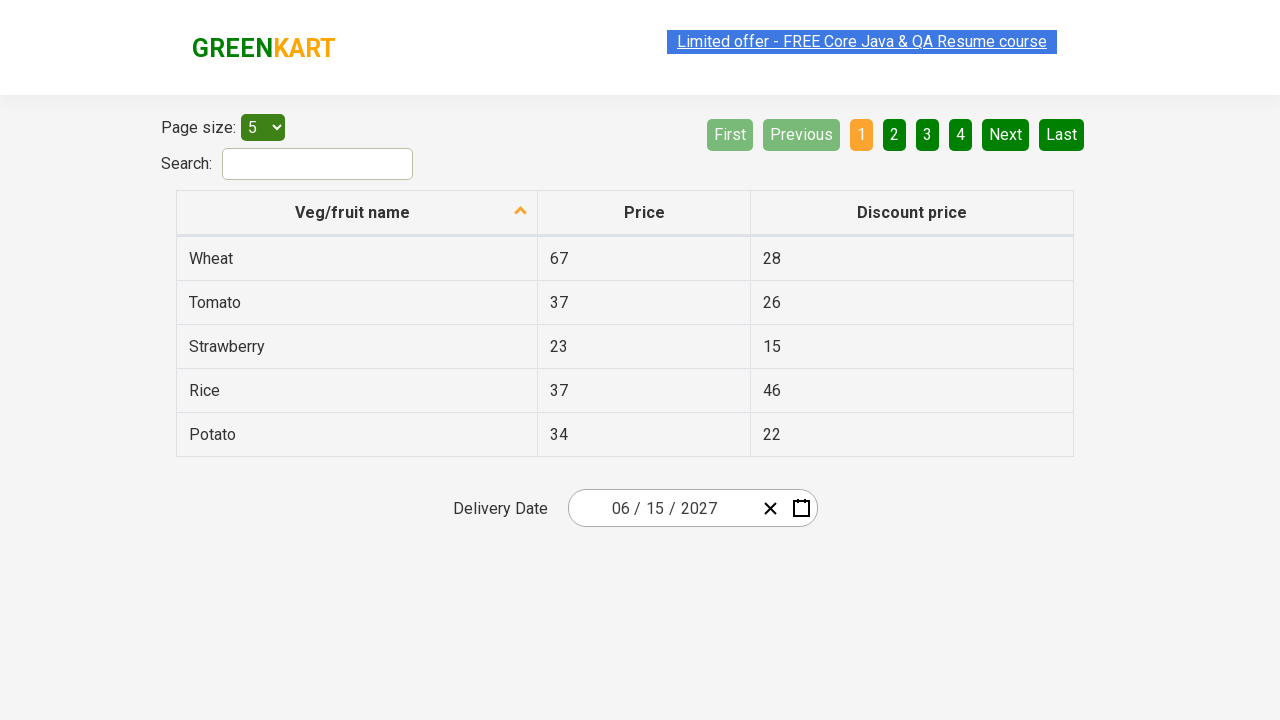

Verified date input field 1 contains expected value '15'
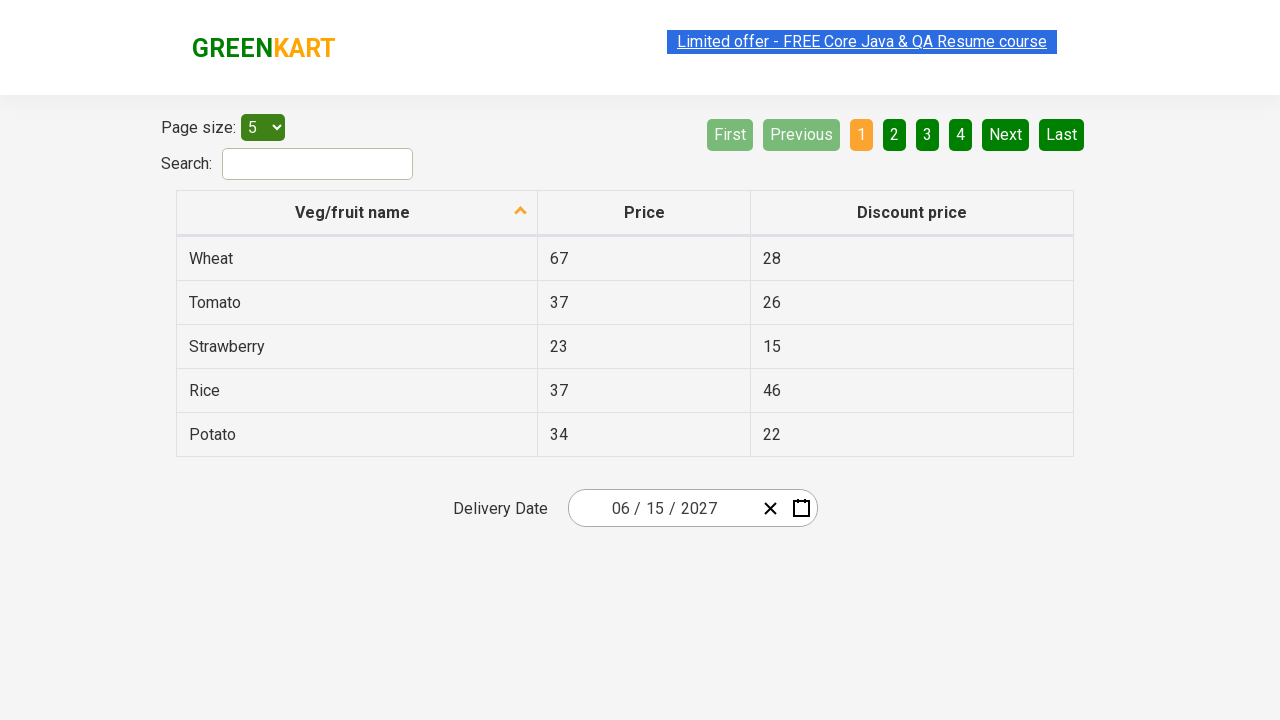

Verified date input field 2 contains expected value '2027'
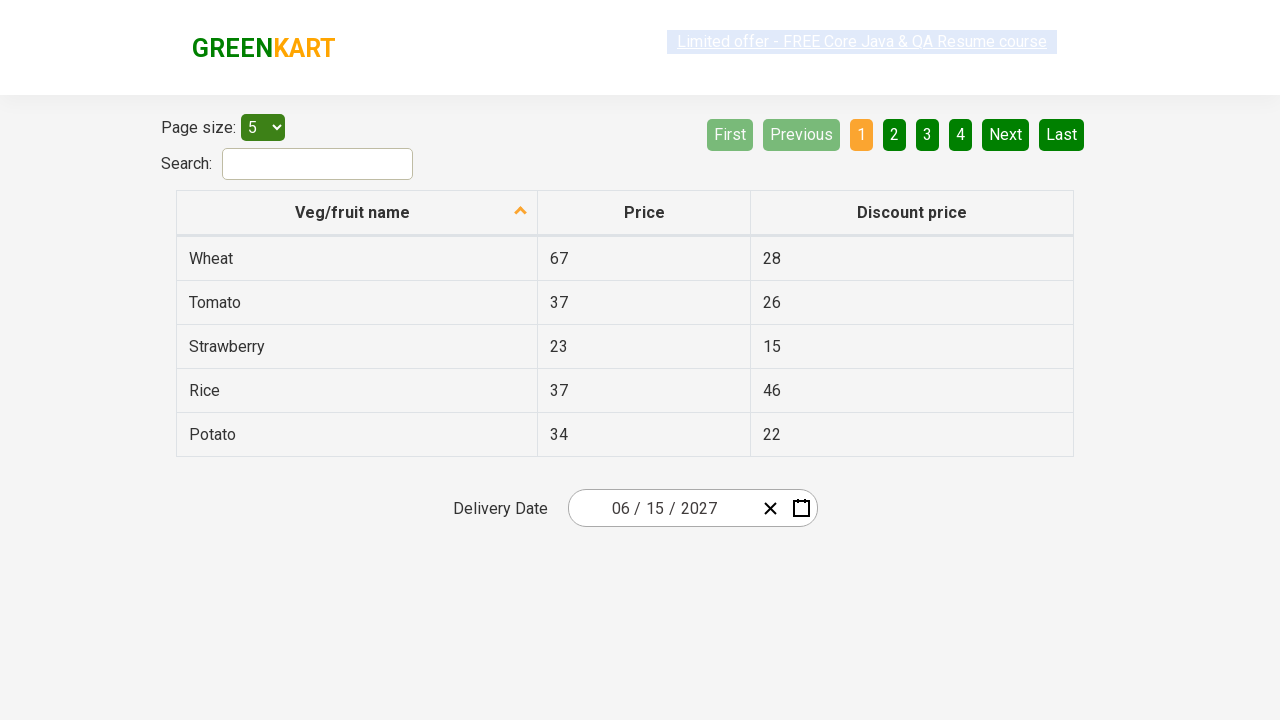

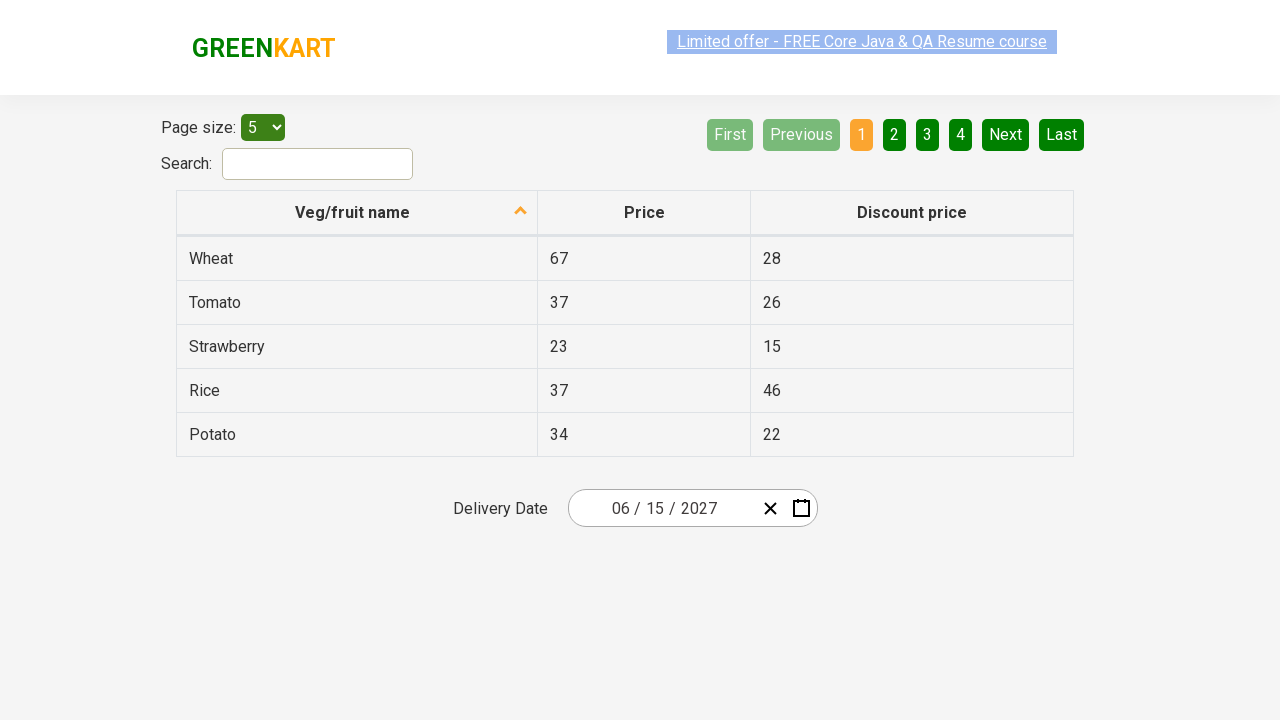